Tests a text box form by filling in full name, email, current address, and permanent address fields, then submitting the form

Starting URL: https://demoqa.com/text-box

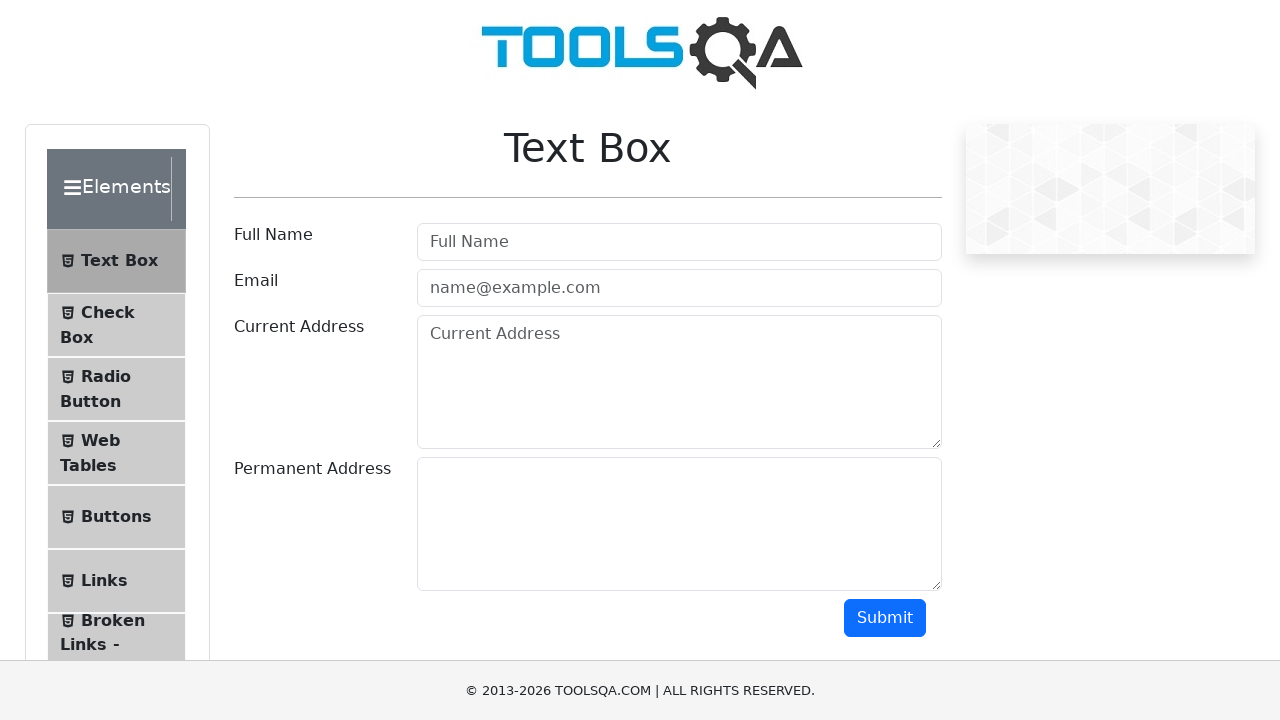

Filled full name field with 'JohnDoe2024' on #userName
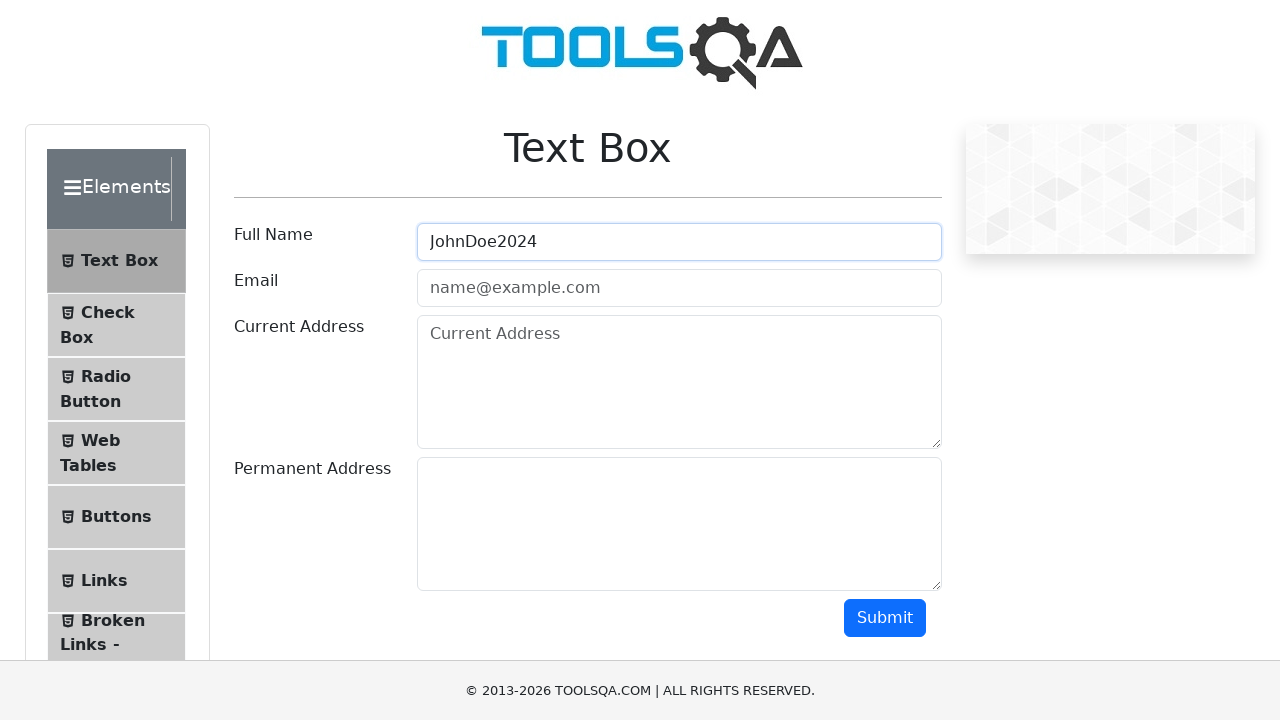

Filled email field with 'johndoe2024@testmail.com' on #userEmail
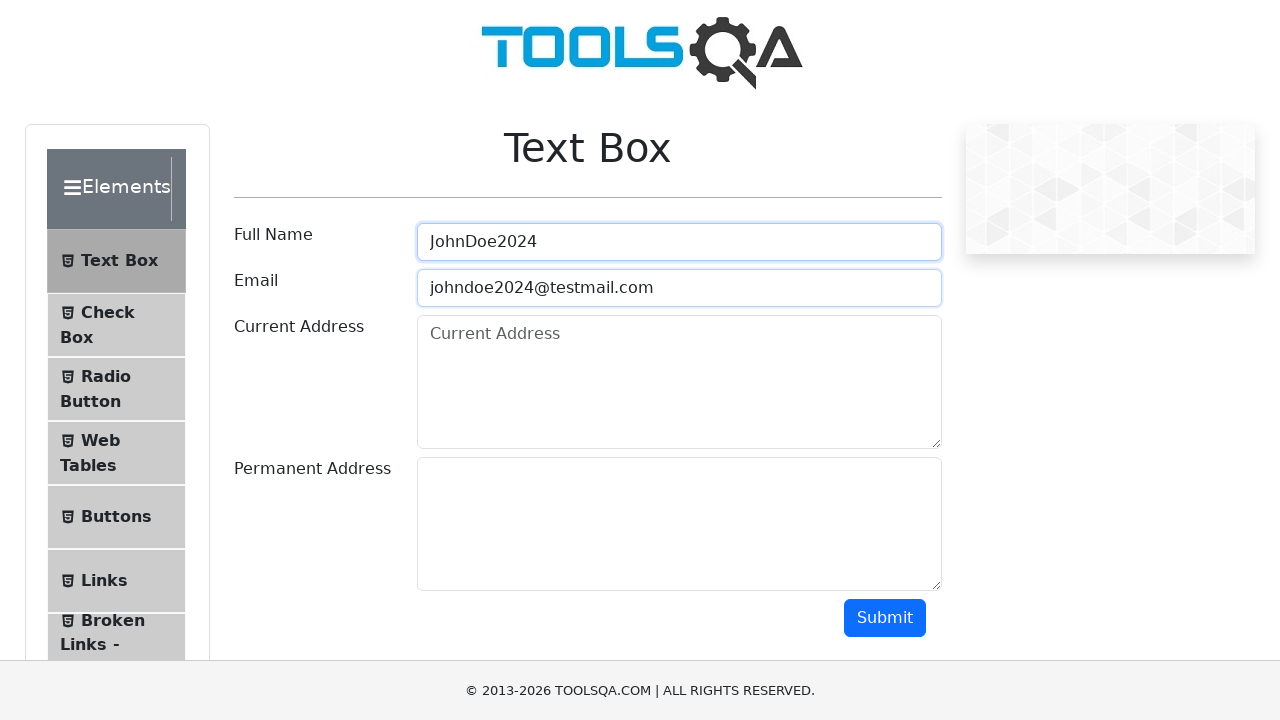

Filled current address field with '123 Main Street, Apt 4B, New York' on #currentAddress
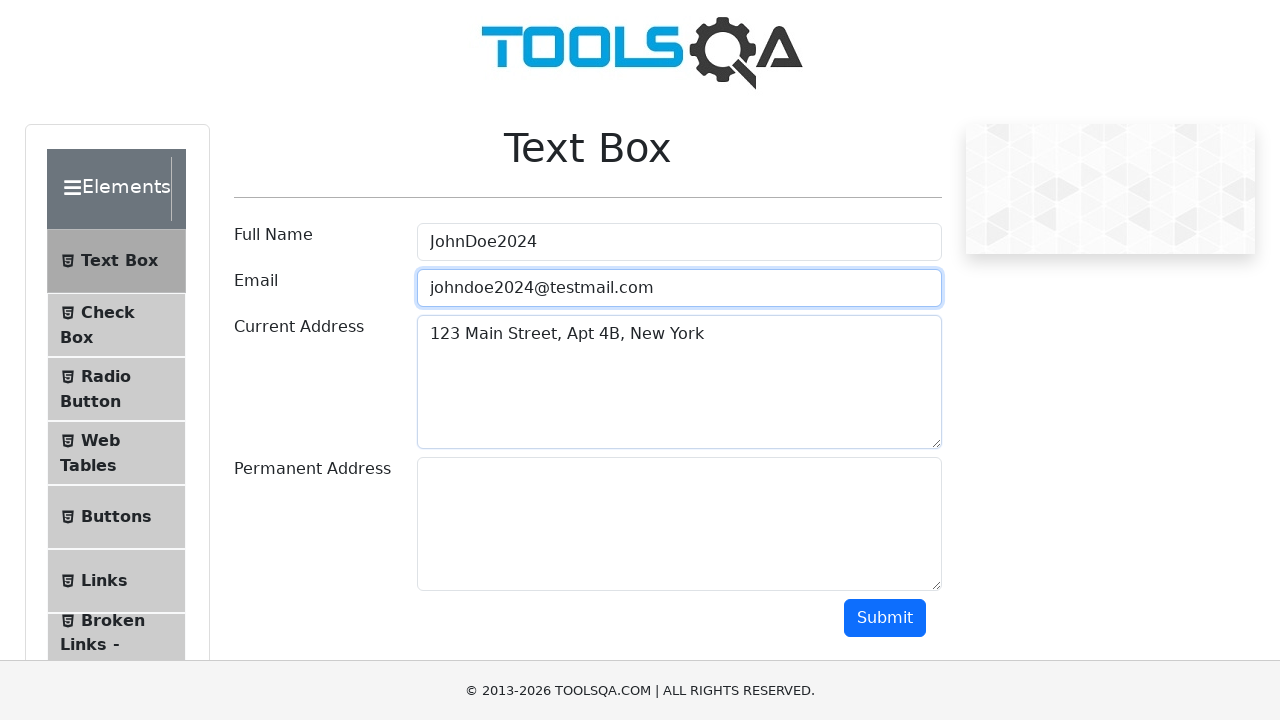

Filled permanent address field with '456 Oak Avenue, Los Angeles, CA 90001' on #permanentAddress
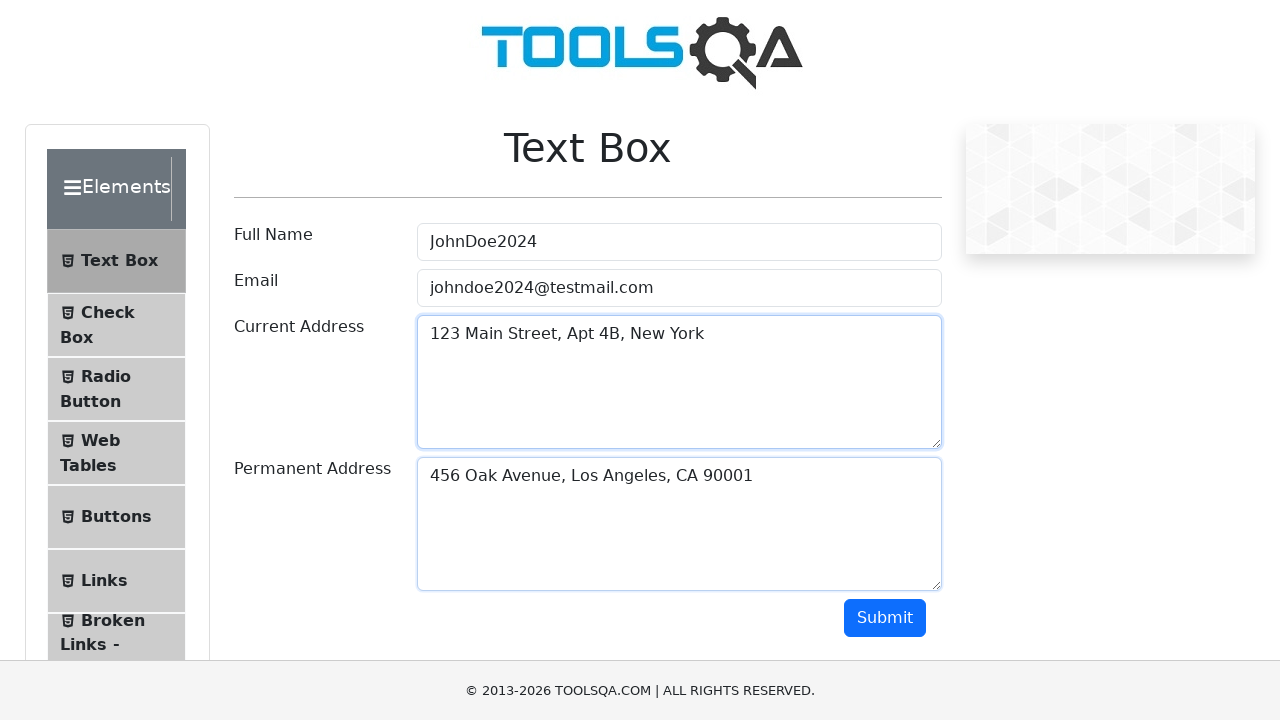

Clicked submit button to submit the form at (885, 618) on #submit
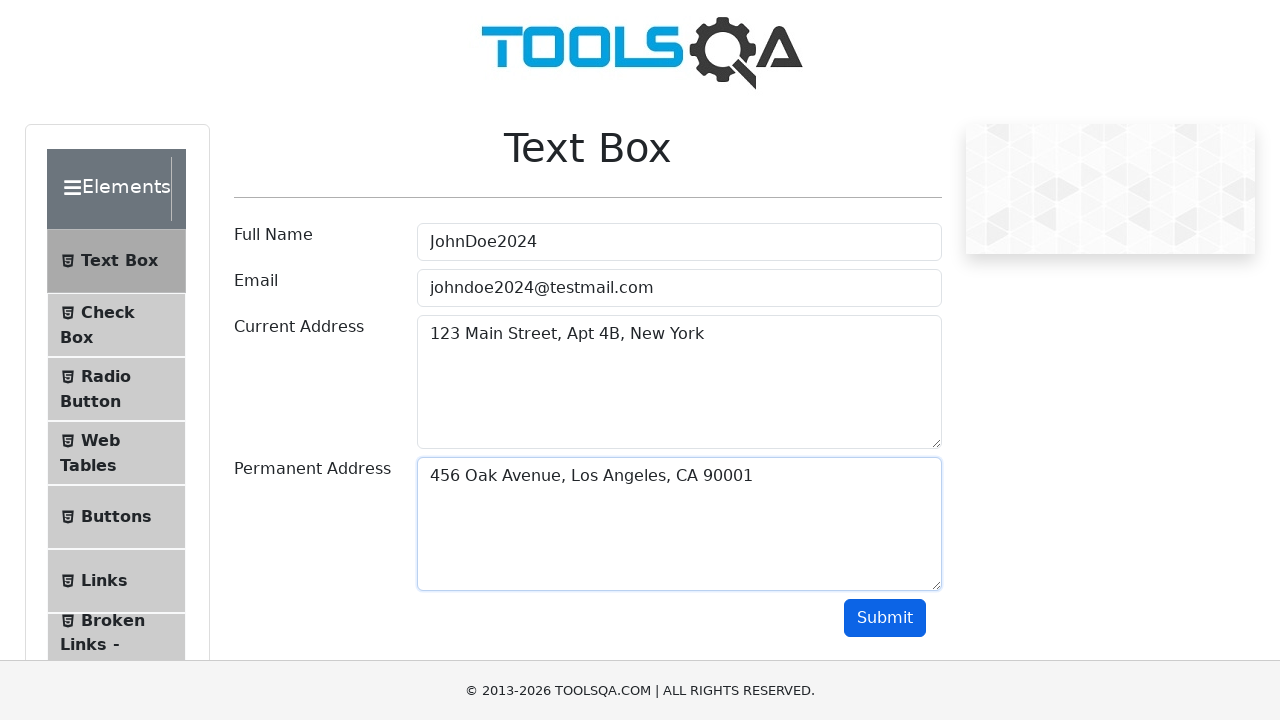

Form submission result output element loaded
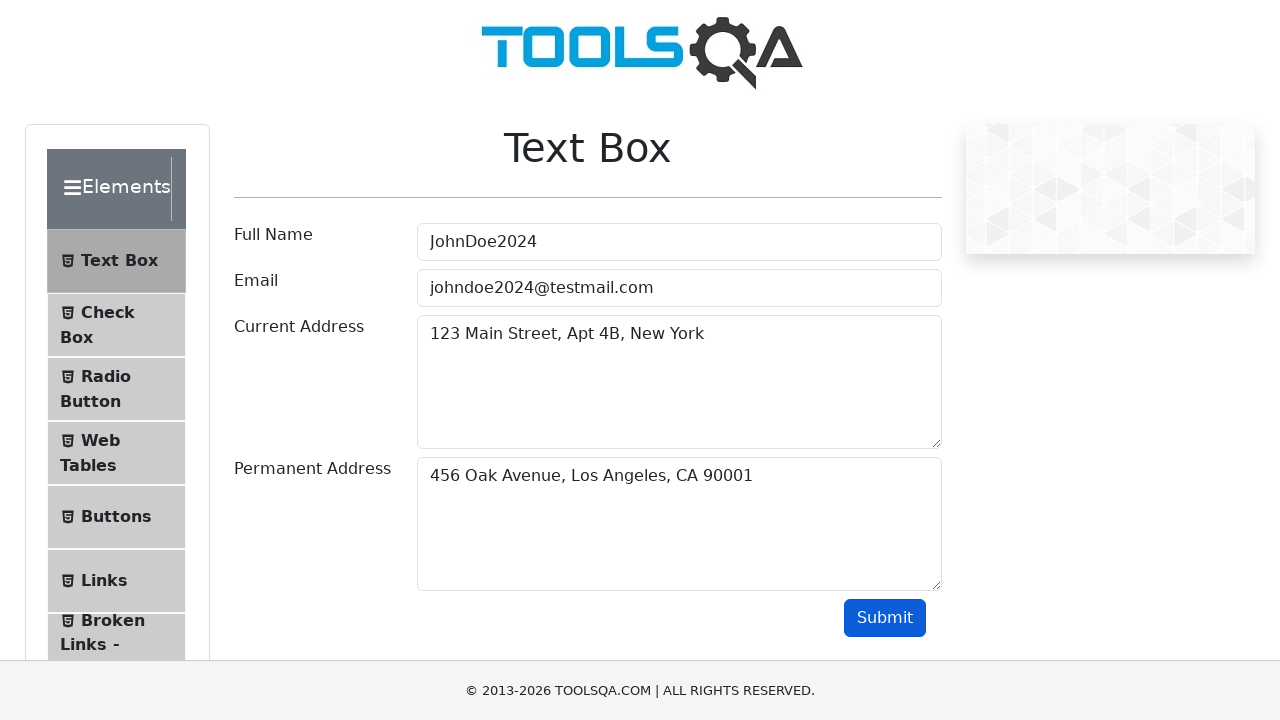

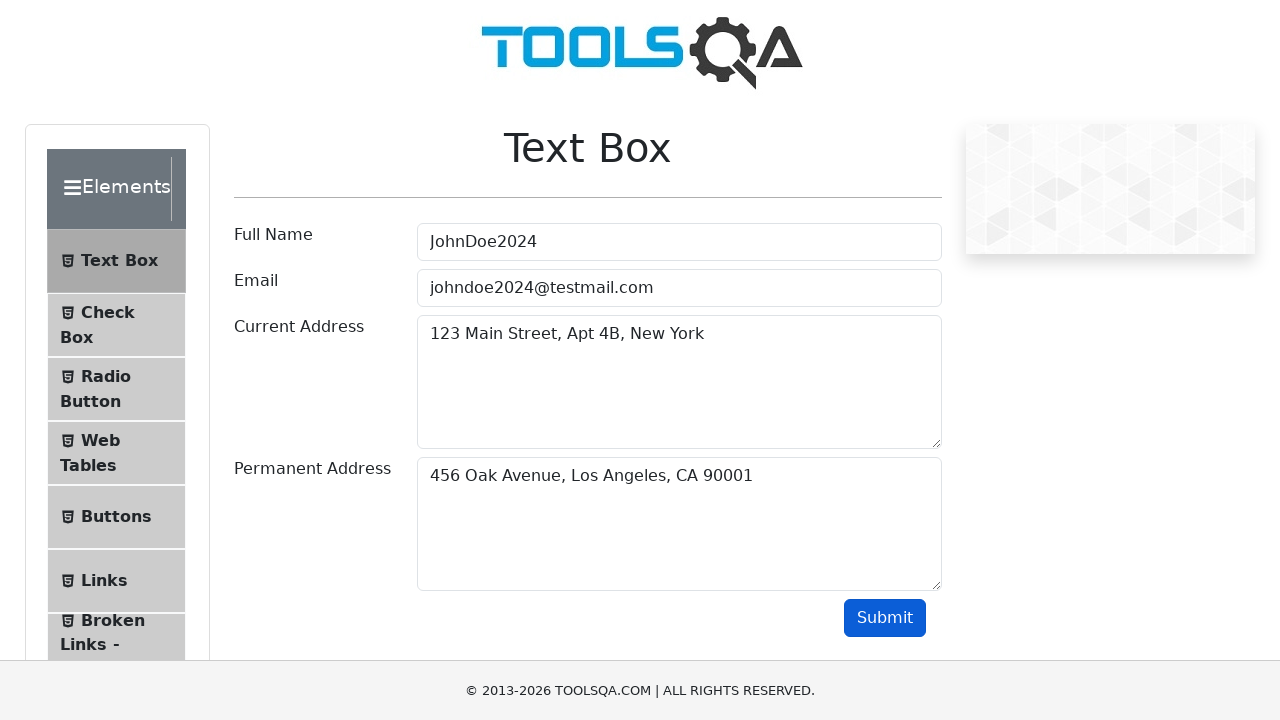